Tests the search functionality on python.org by searching for documentation and navigating to the download page

Starting URL: https://www.python.org/

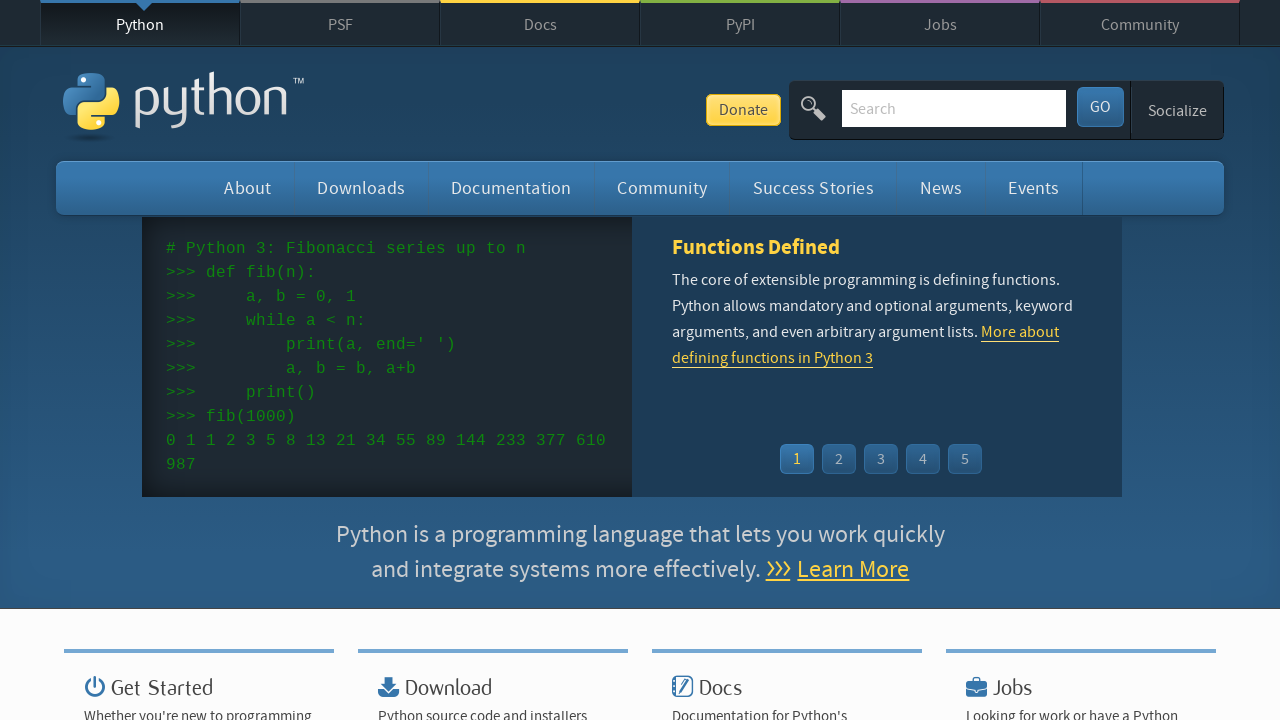

Located search field on Python.org main page
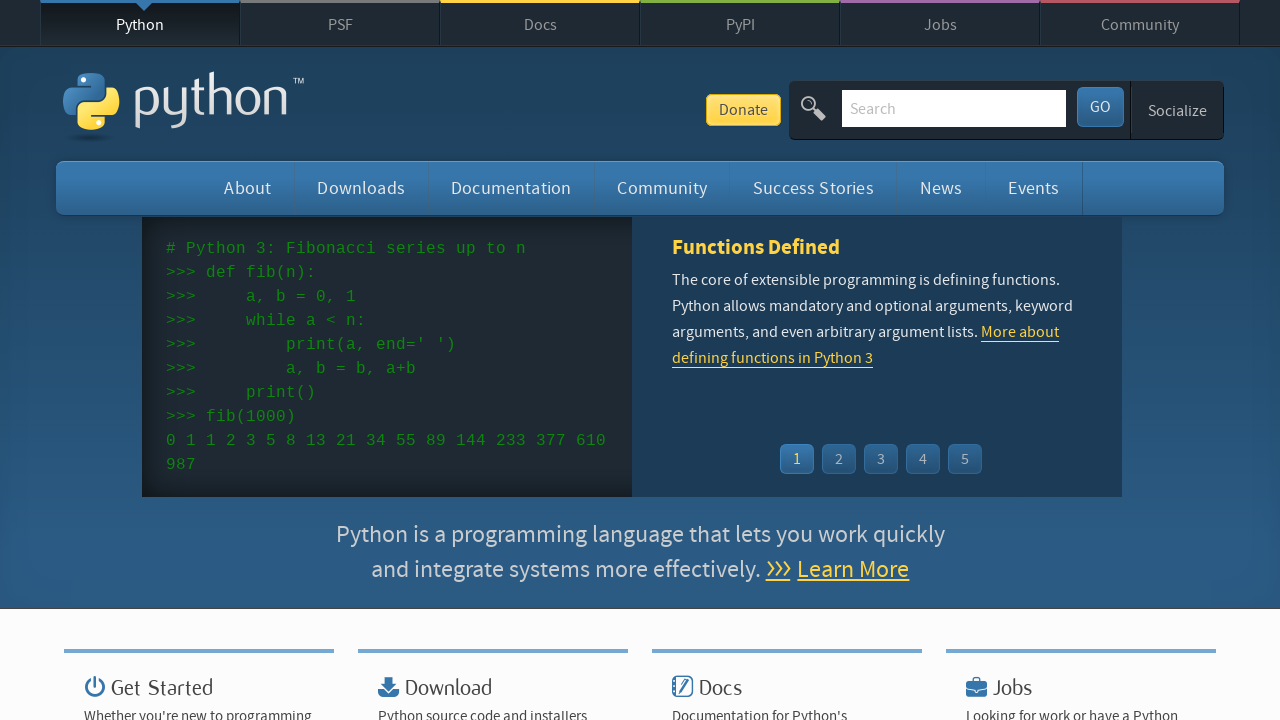

Verified search field is visible
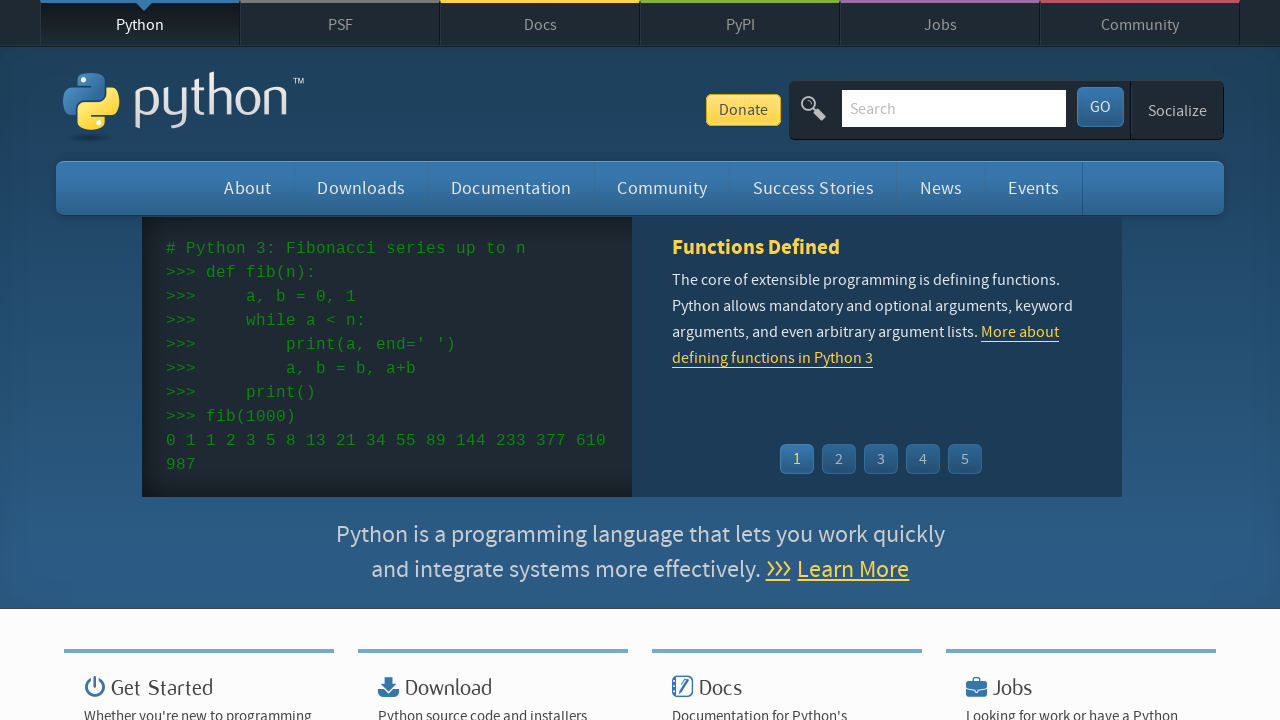

Filled search field with 'Download Python 2.5.3 Documentation' on #id-search-field
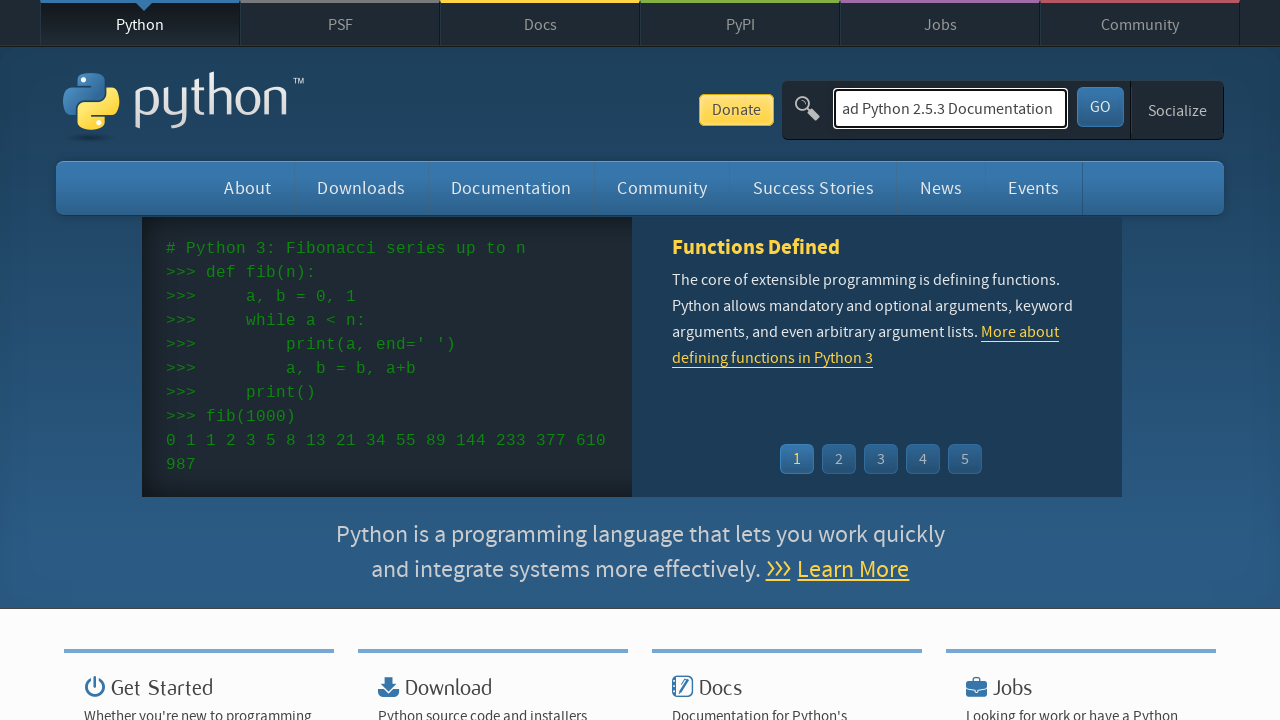

Clicked search submit button at (1100, 107) on button[type='submit']
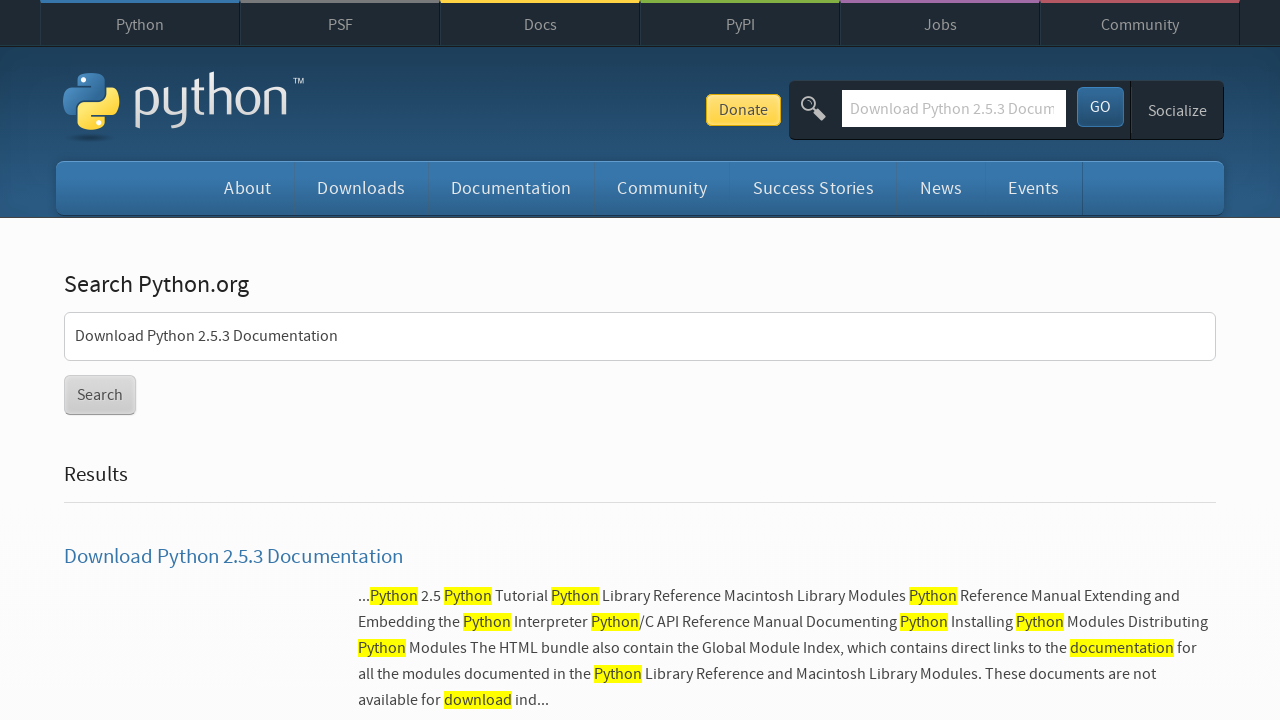

Waited for documentation download link to load in search results
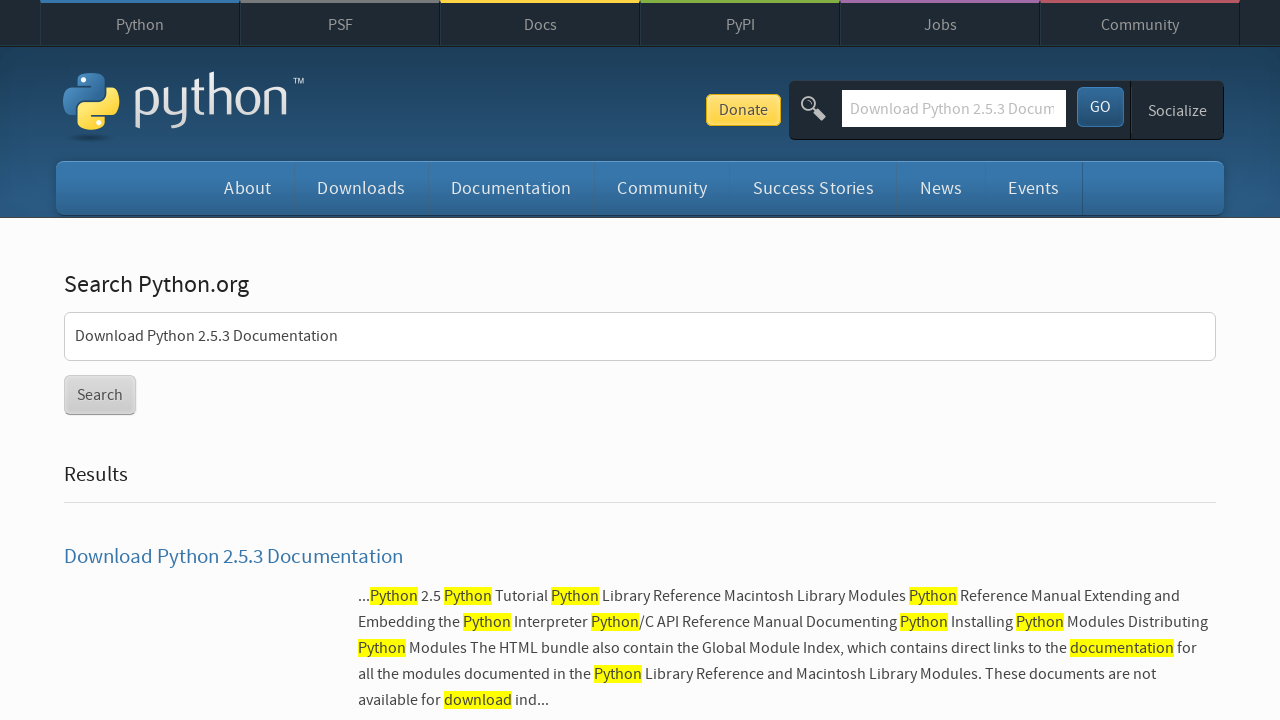

Clicked on Python 2.5.3 documentation download link at (234, 557) on a[href='/doc/2.5.3/download']
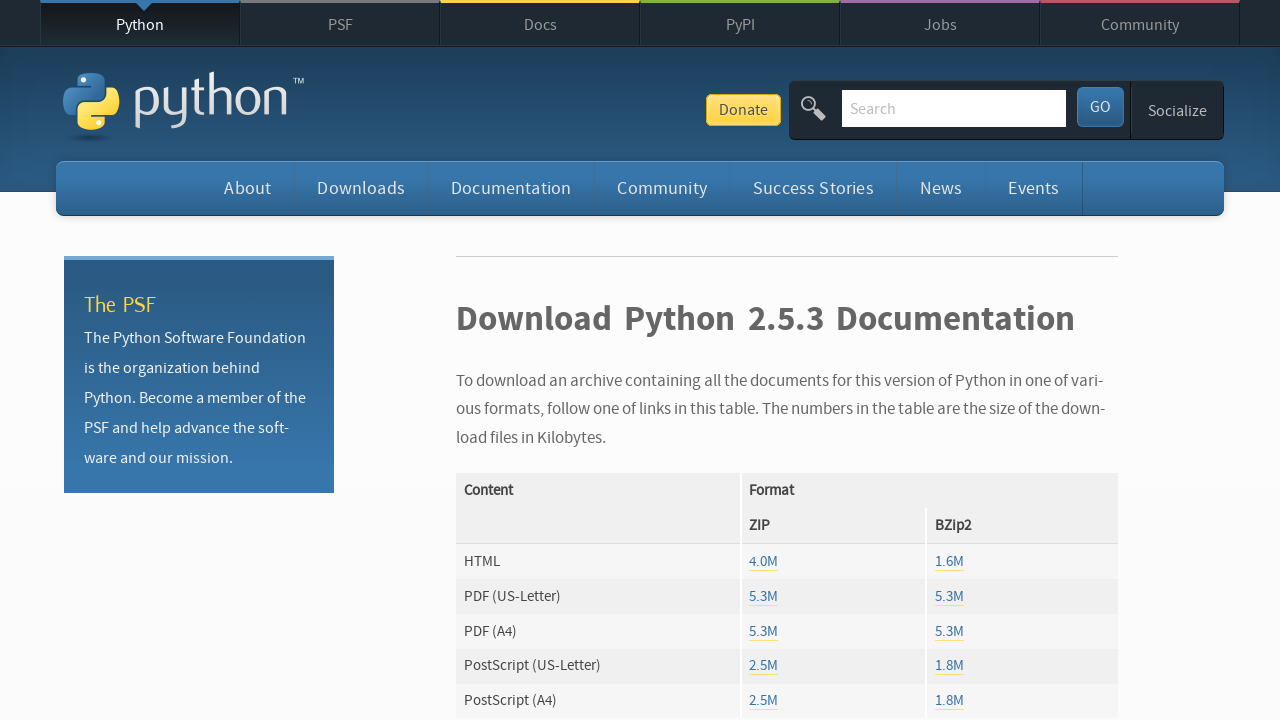

Verified external reference download link is displayed on documentation page
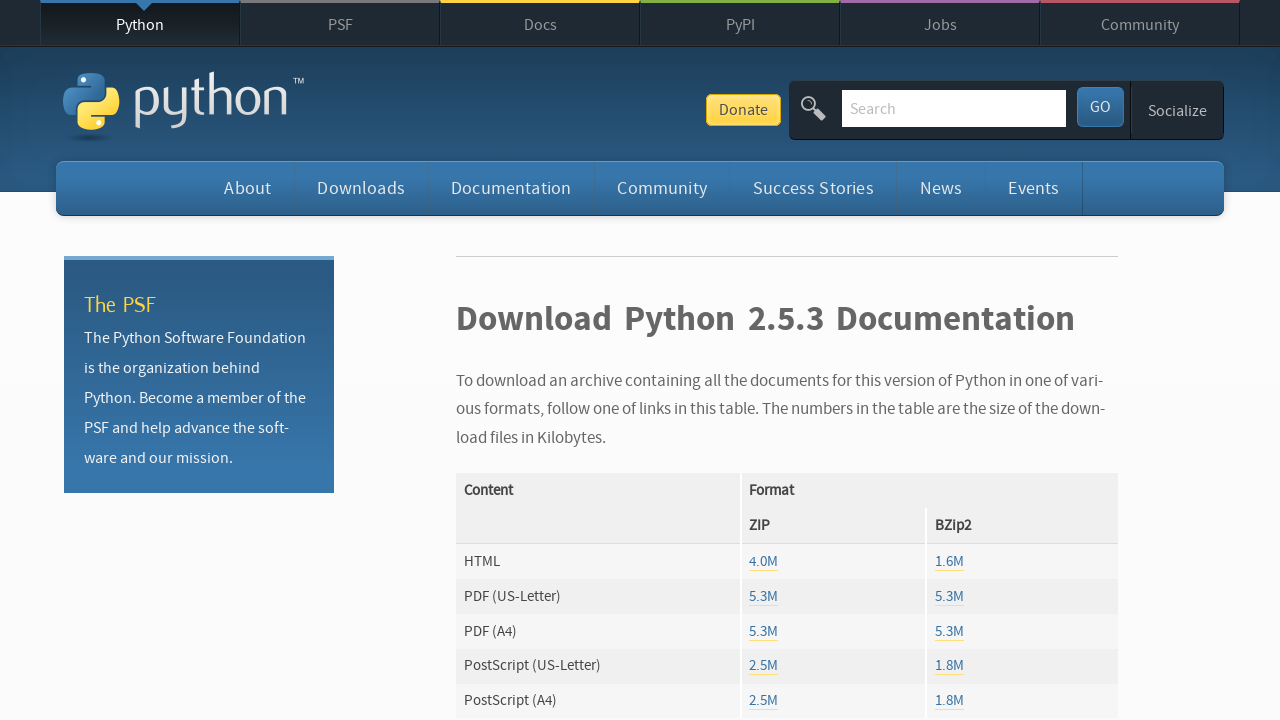

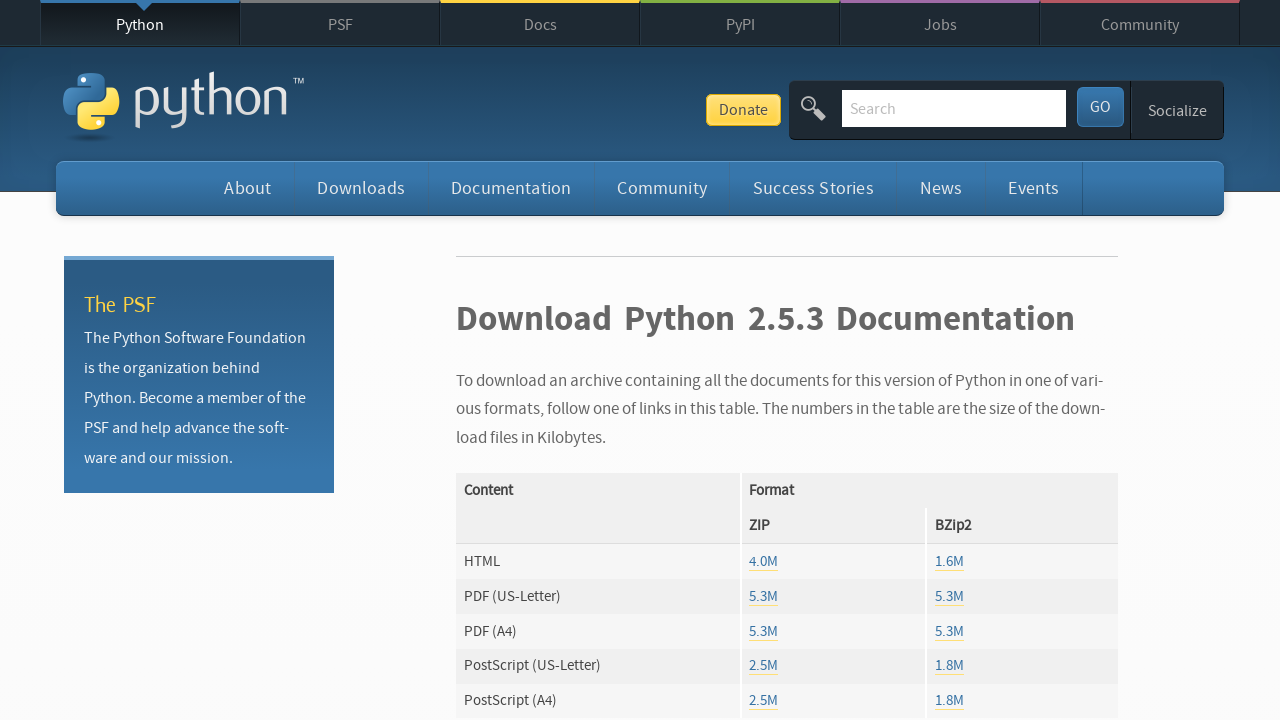